Tests drag-and-drop functionality on the jQuery UI demo page by switching to the demo iframe and dragging an element onto a drop target.

Starting URL: https://jqueryui.com/droppable/

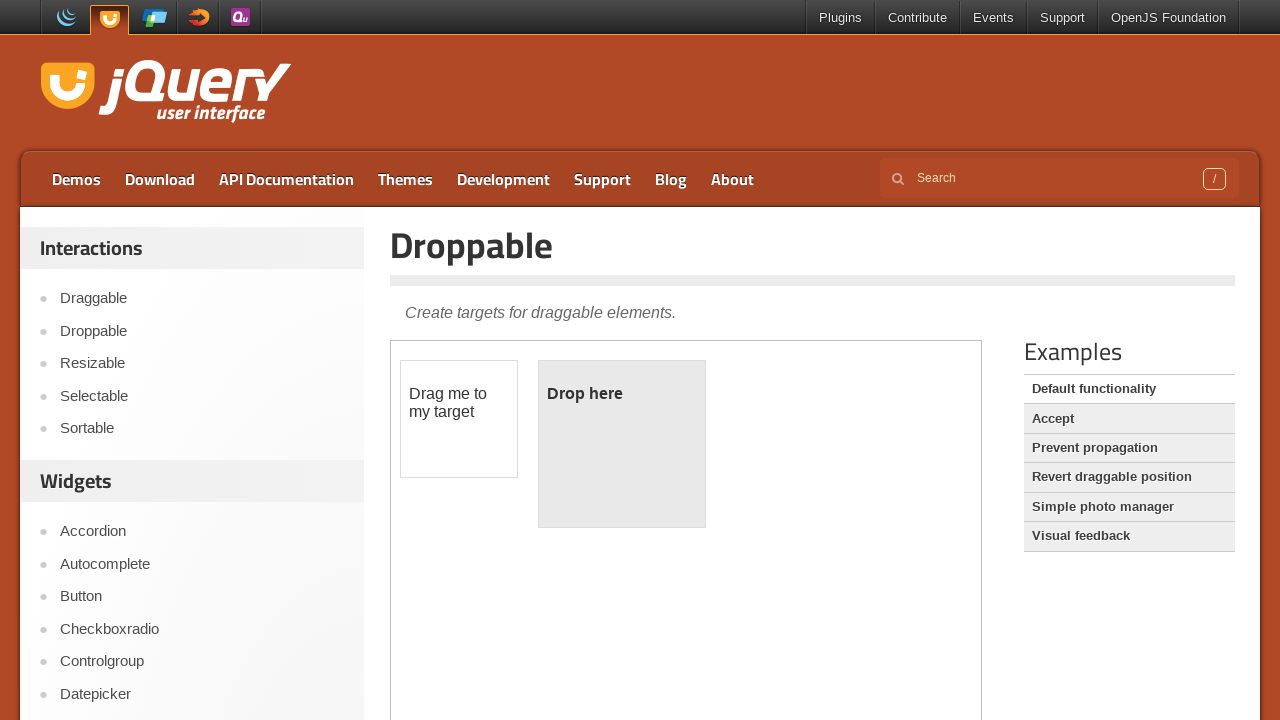

Navigated to jQuery UI droppable demo page
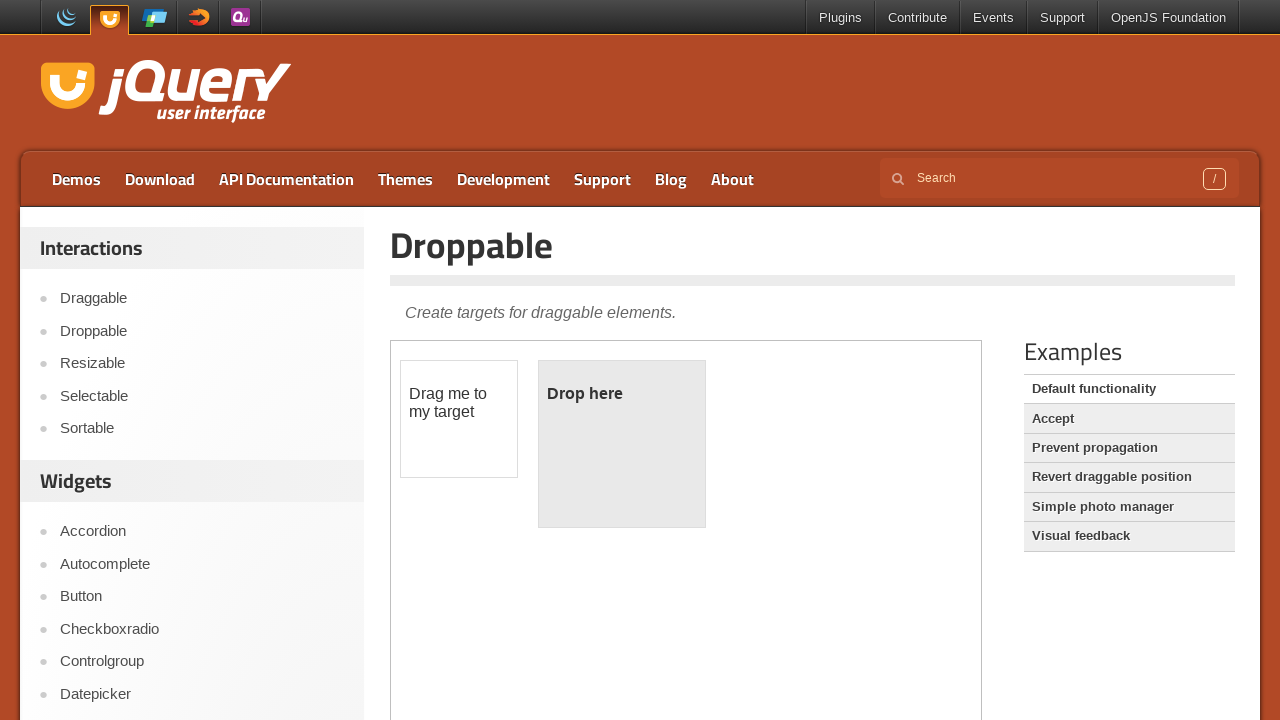

Located and switched to demo iframe
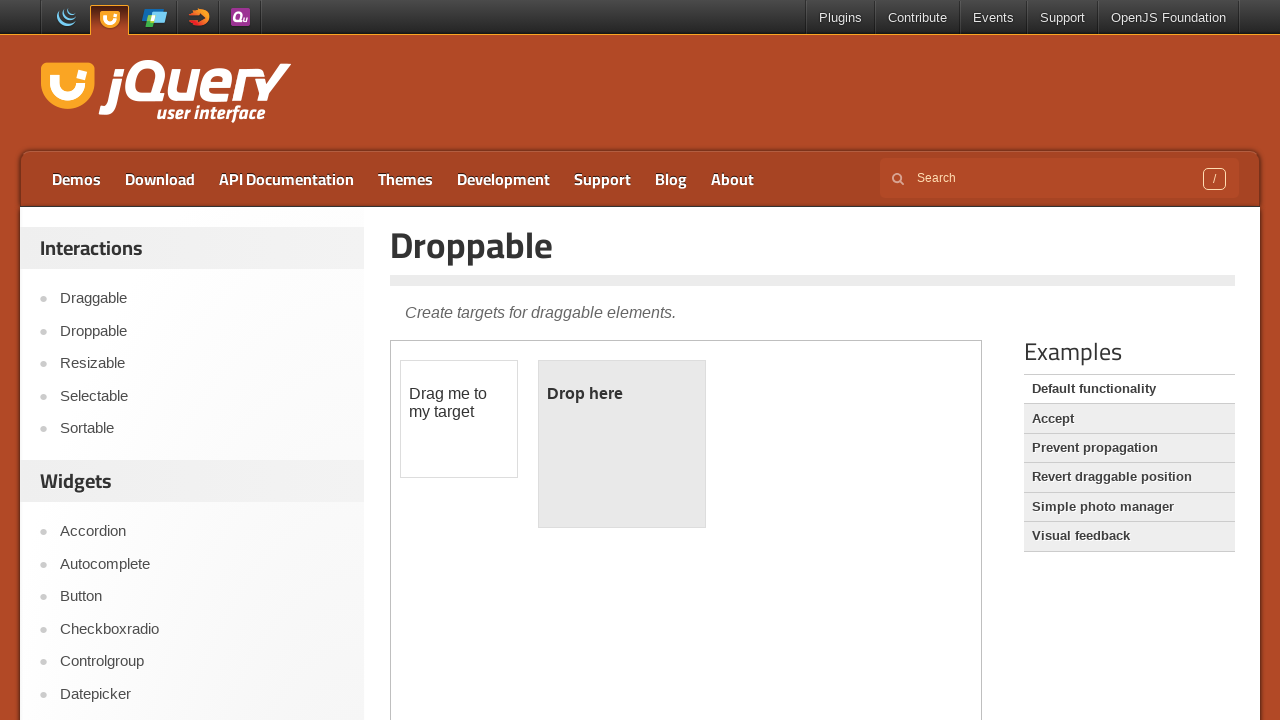

Located draggable element in iframe
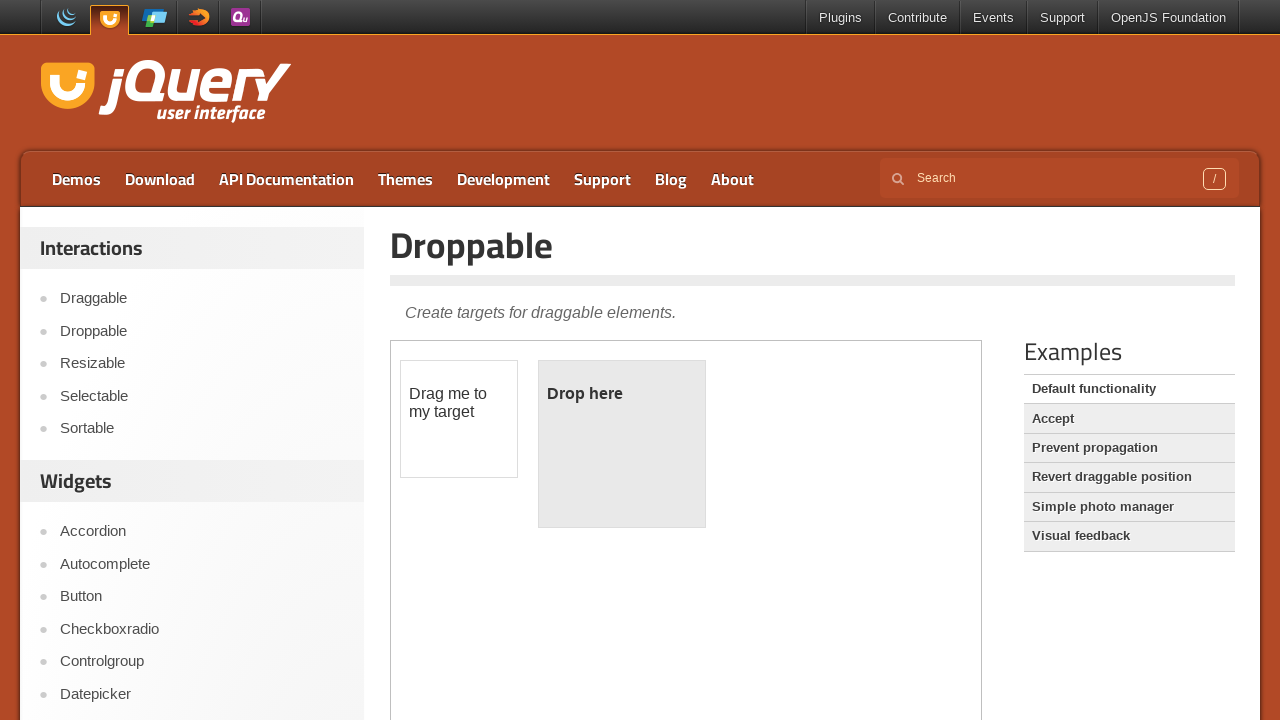

Located droppable target element in iframe
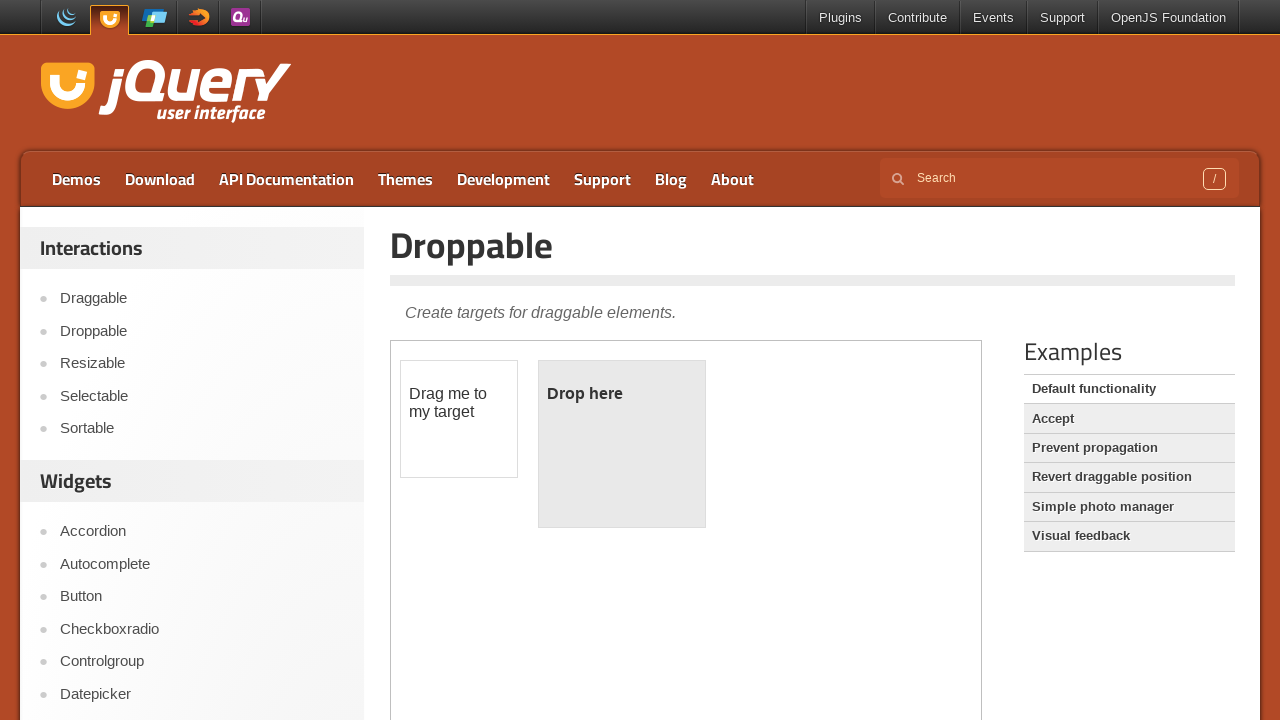

Dragged element onto drop target successfully at (622, 444)
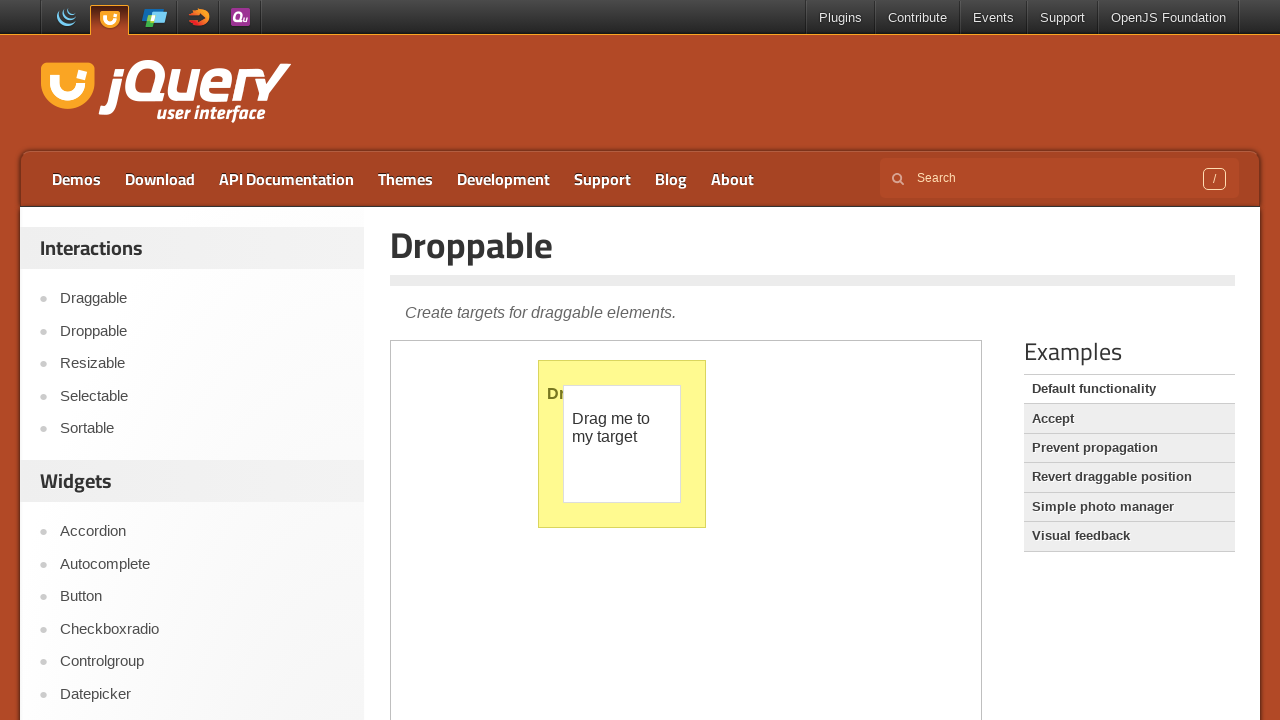

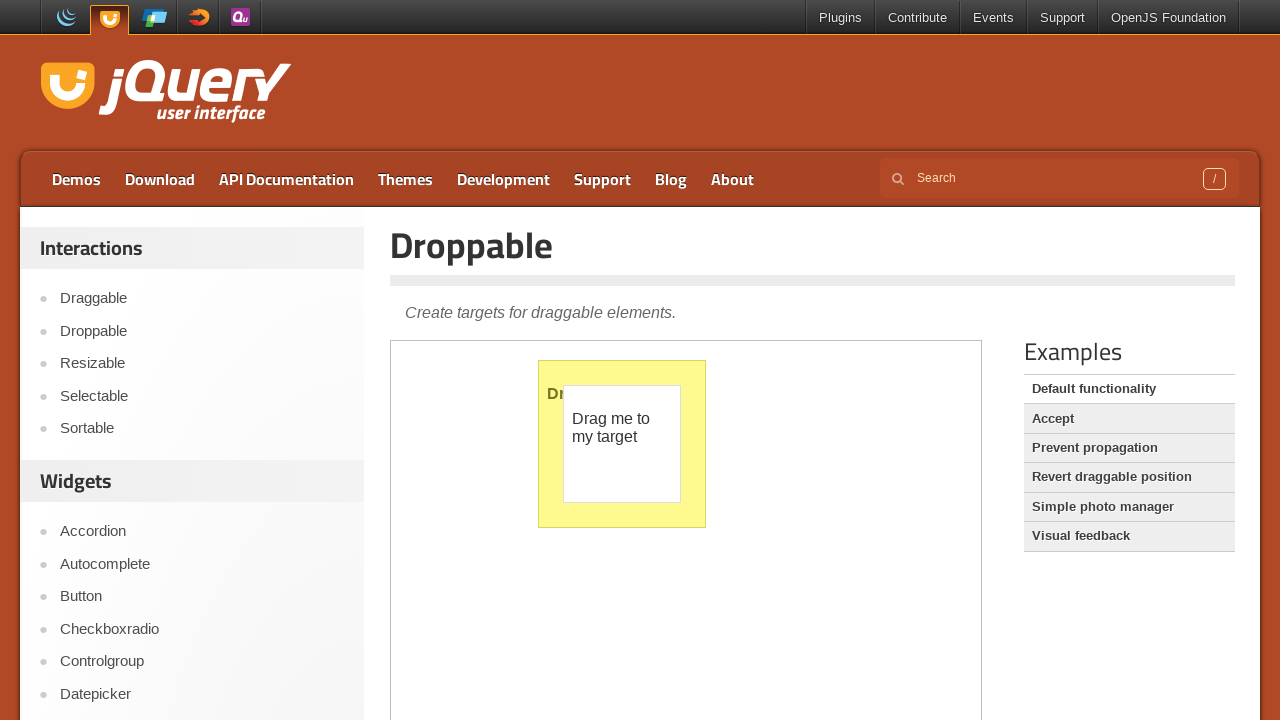